Launches the Grubhub food delivery website homepage and verifies it loads successfully

Starting URL: https://www.grubhub.com/

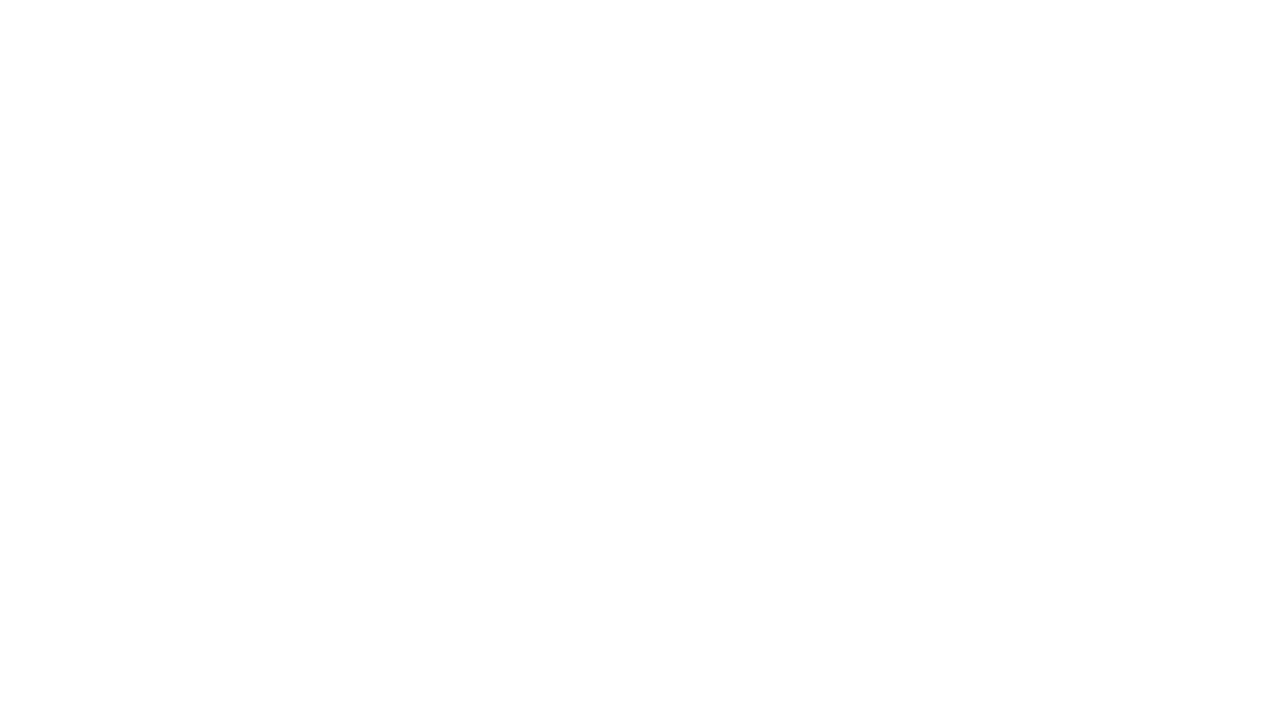

Navigated to Grubhub homepage
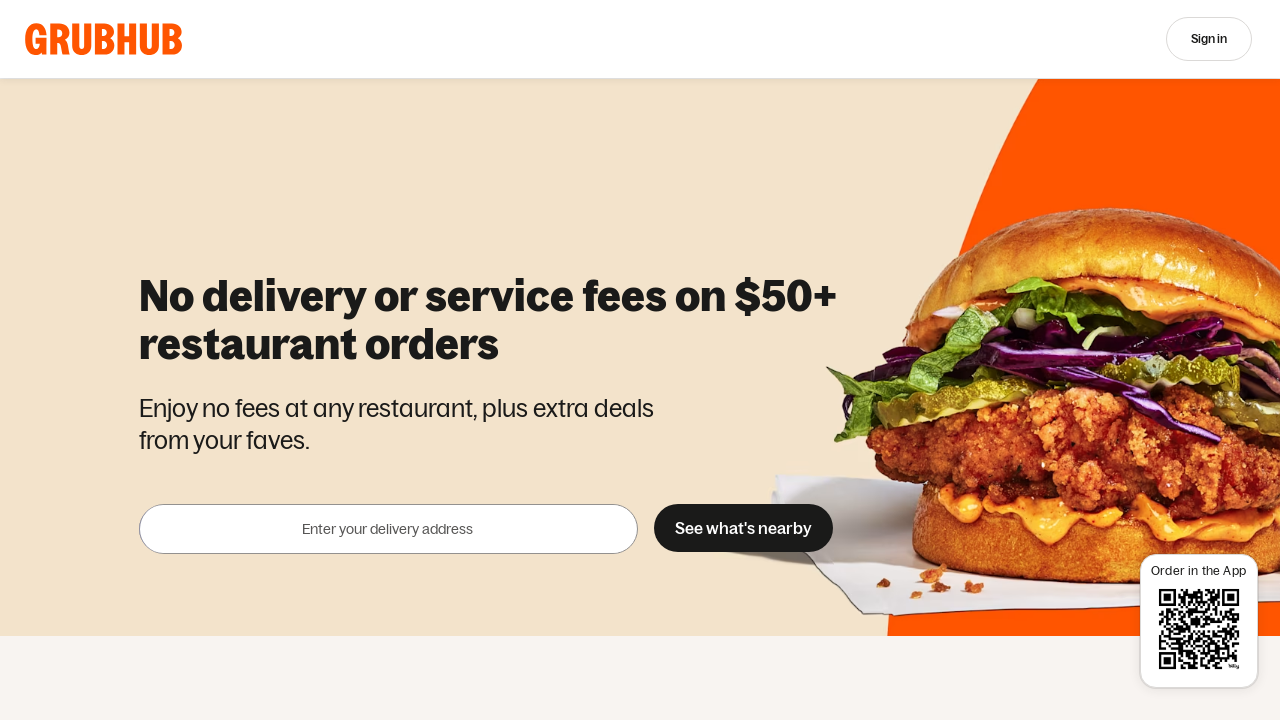

Page DOM content loaded
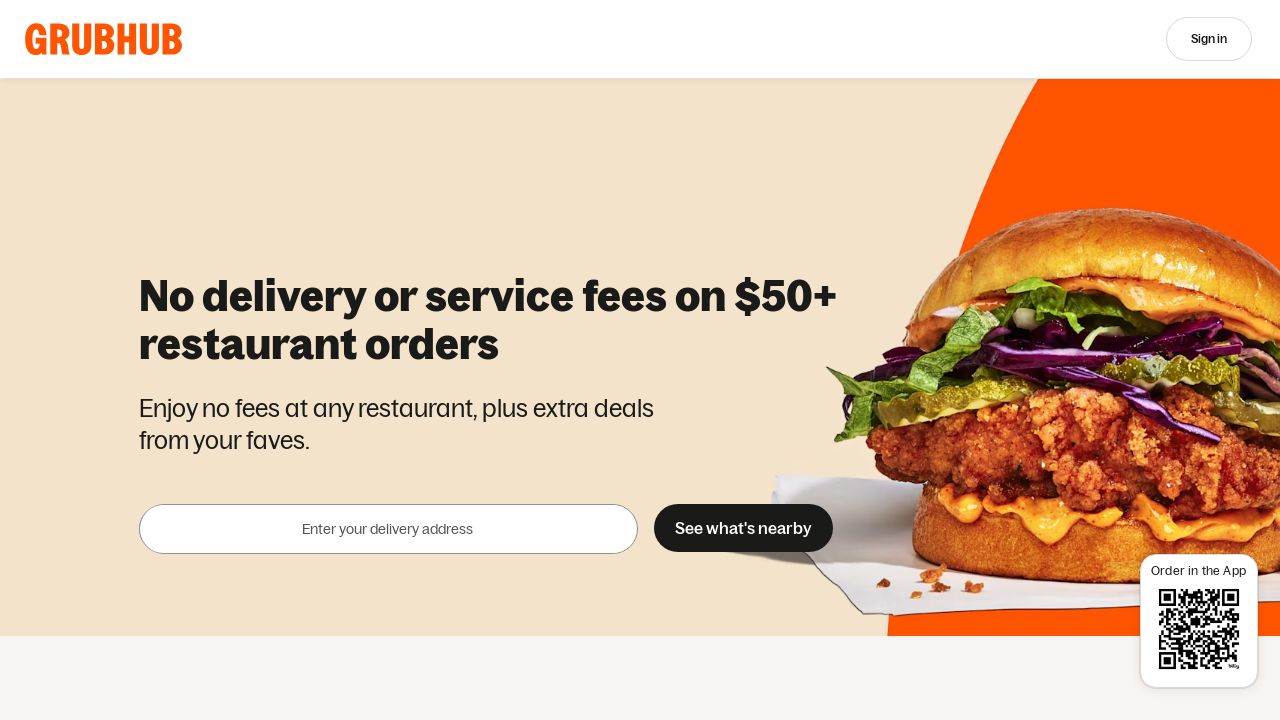

Verified page has a title
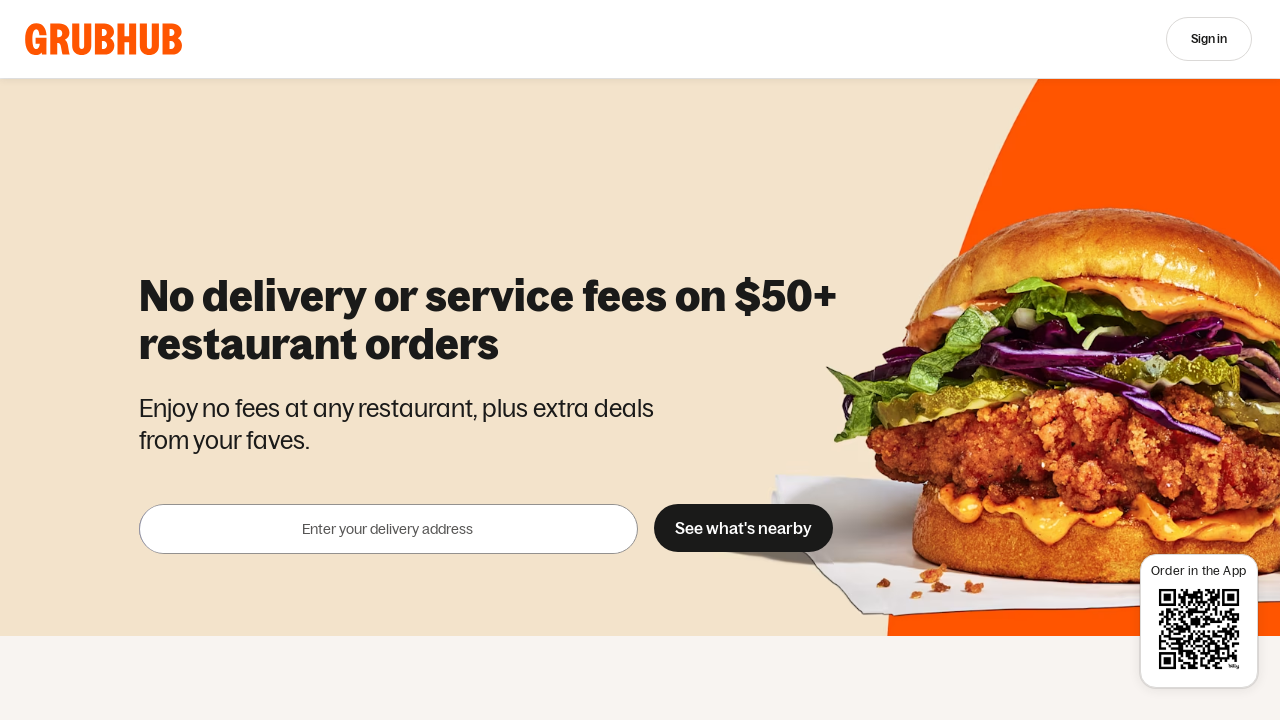

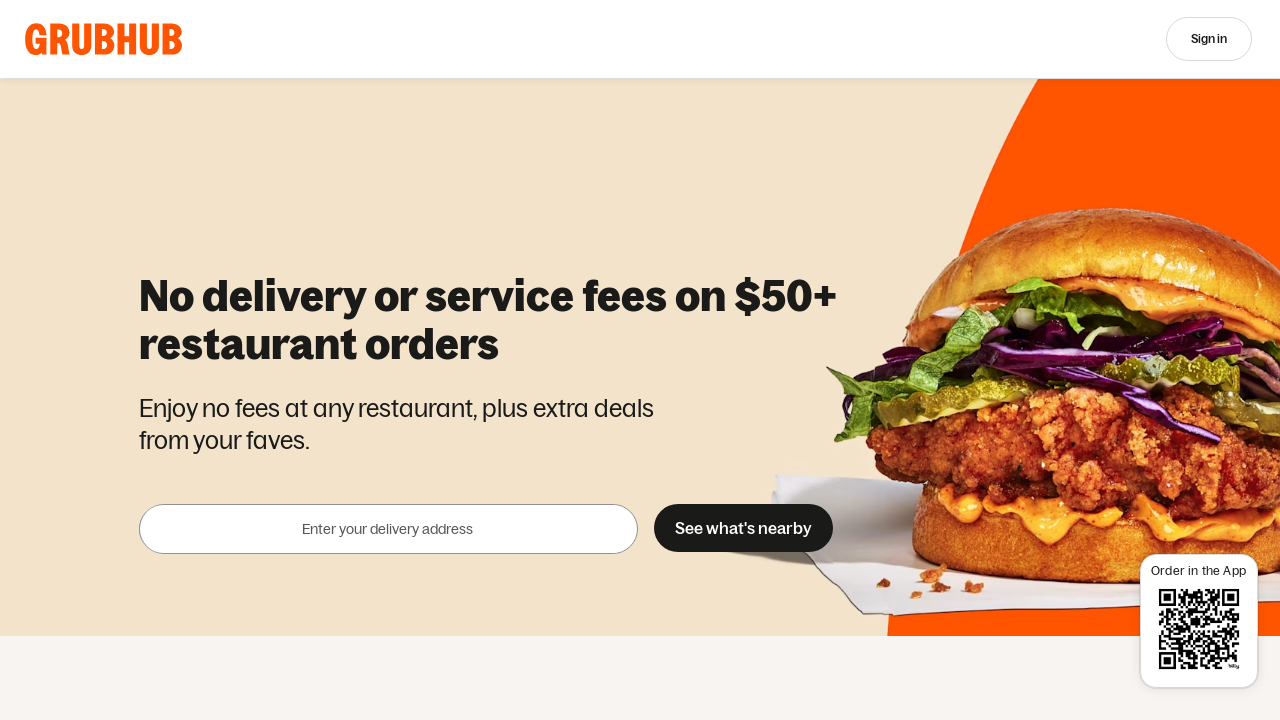